Tests window handling functionality by clicking a link that opens a new window, switching to the new window to read content, closing it, then switching back to the original window and verifying the heading text.

Starting URL: https://the-internet.herokuapp.com/windows

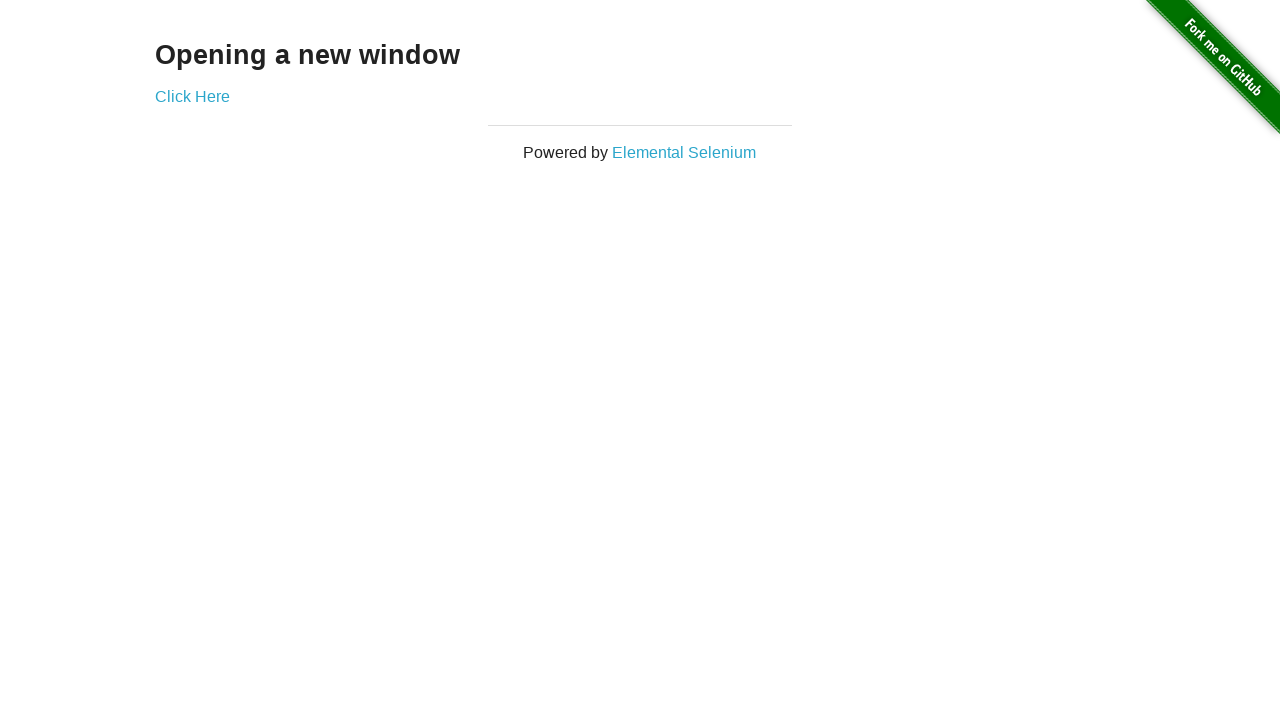

Clicked 'Click Here' link to open new window at (192, 96) on text=Click Here
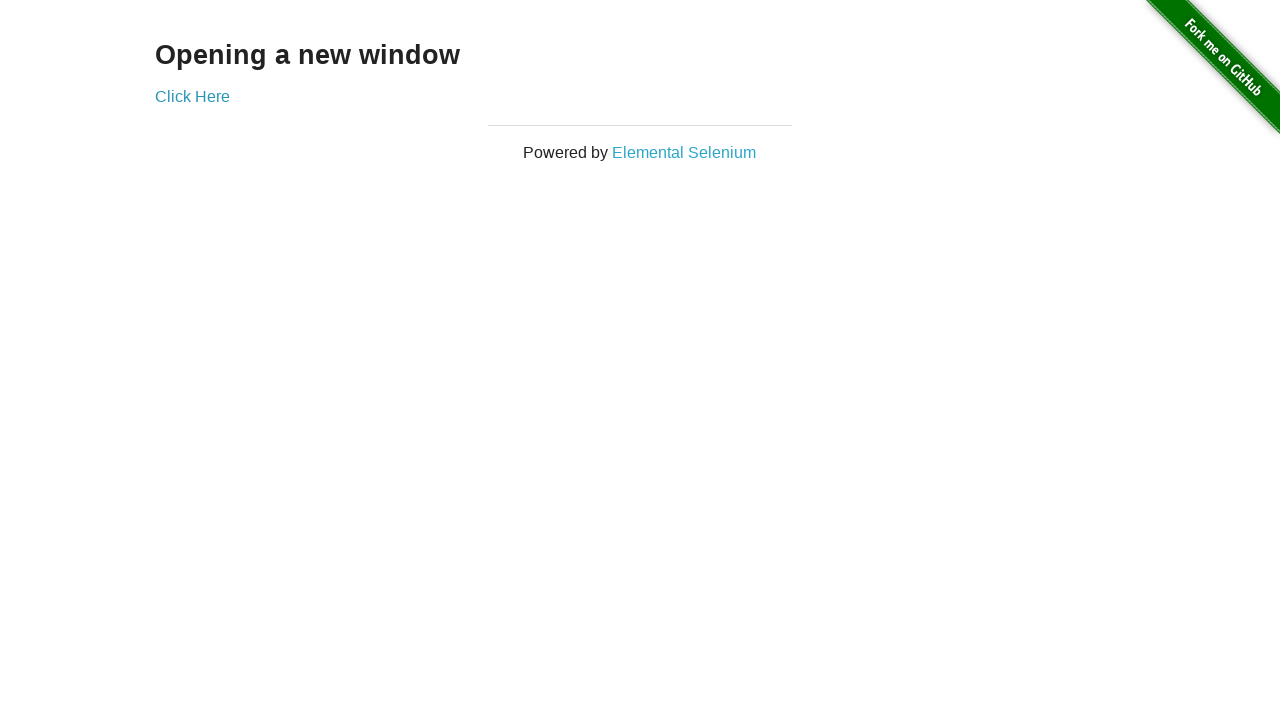

New window opened and captured at (192, 96) on text=Click Here
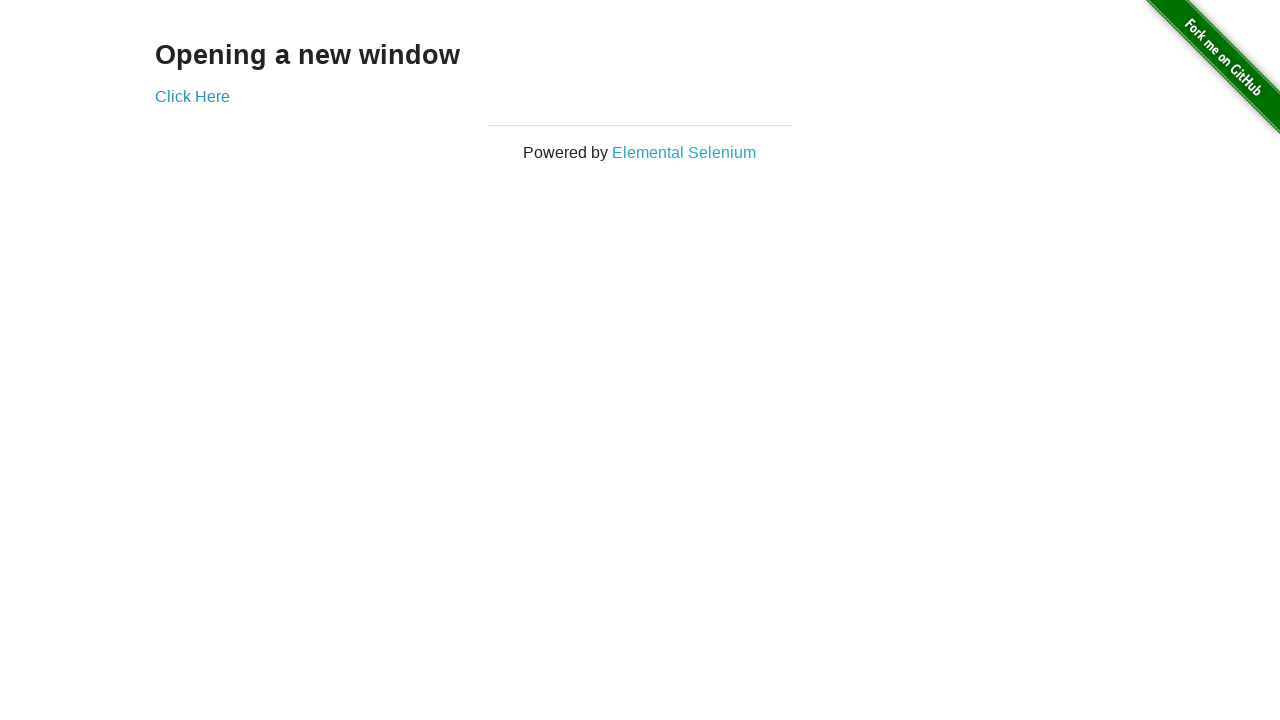

Retrieved new page object from context
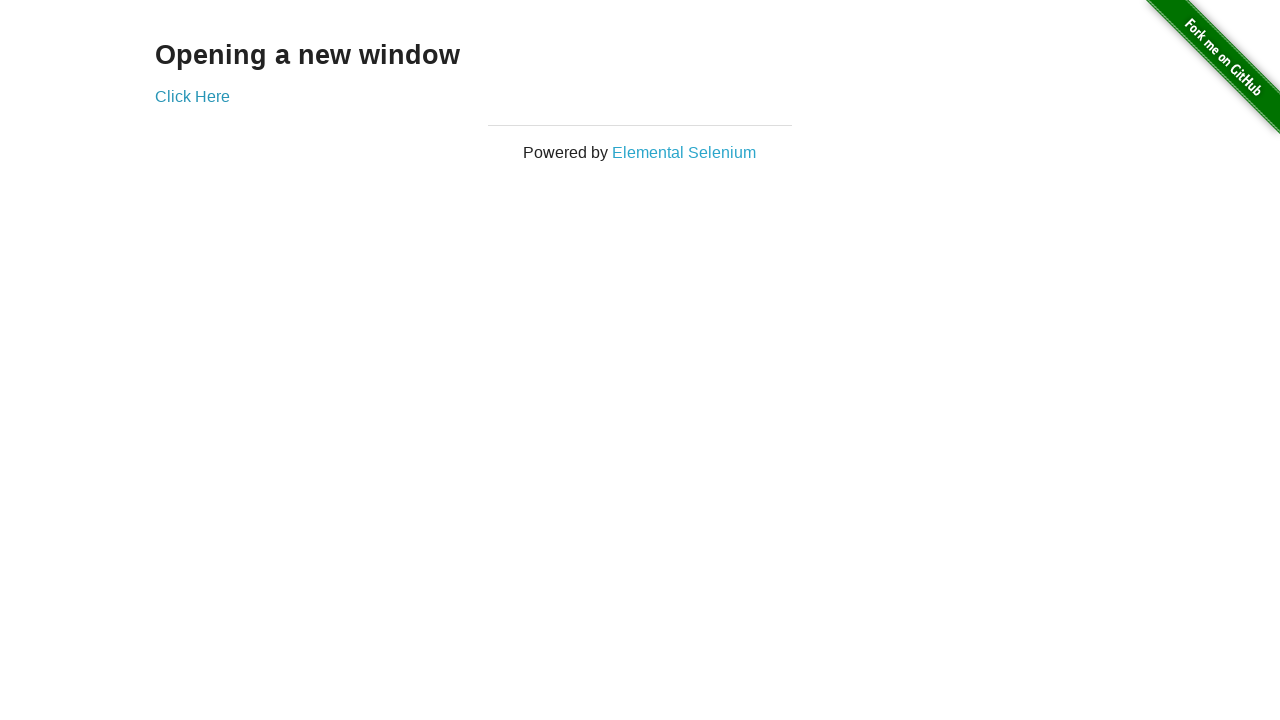

New page finished loading
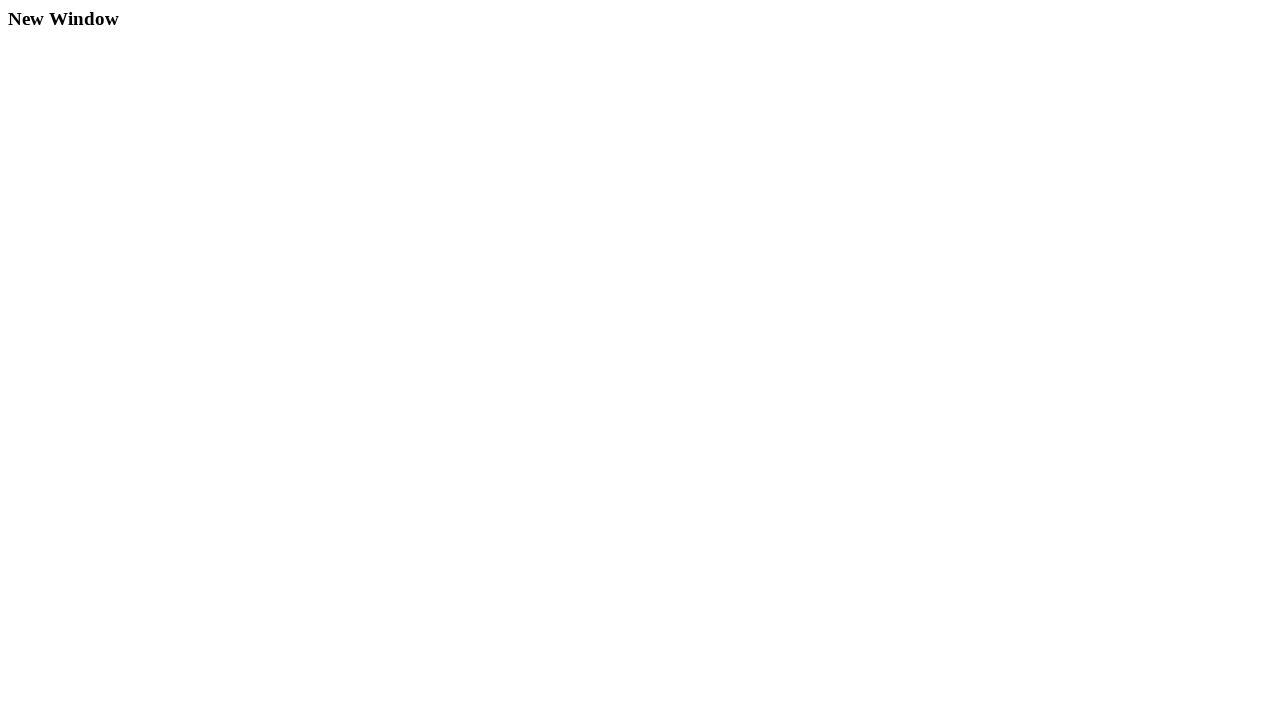

Located h3 heading element in new window
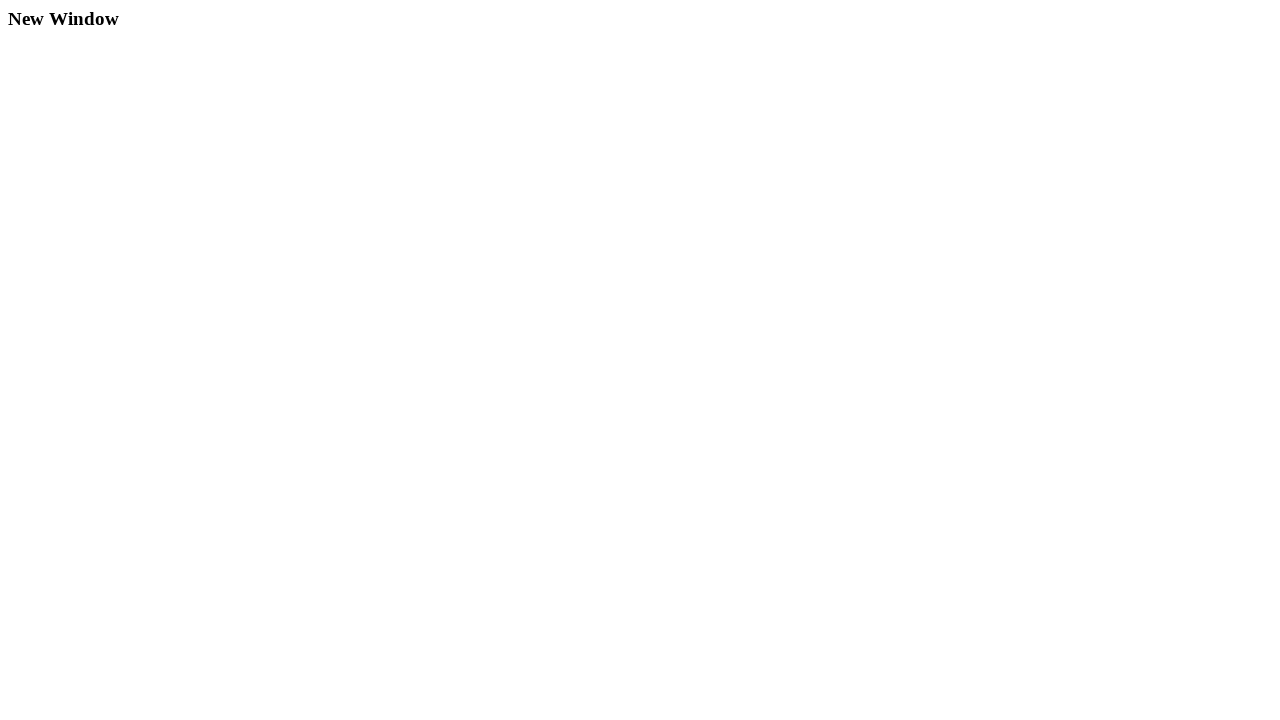

Closed the new window
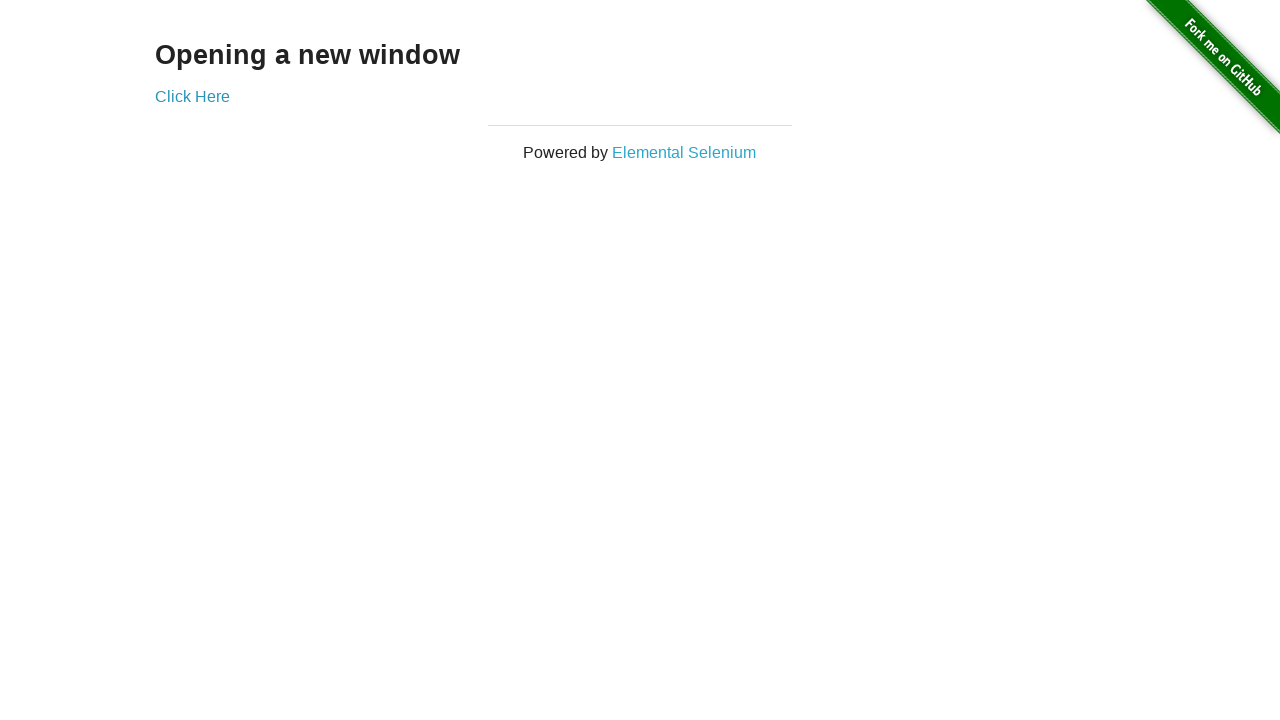

Located h3 heading element in original window
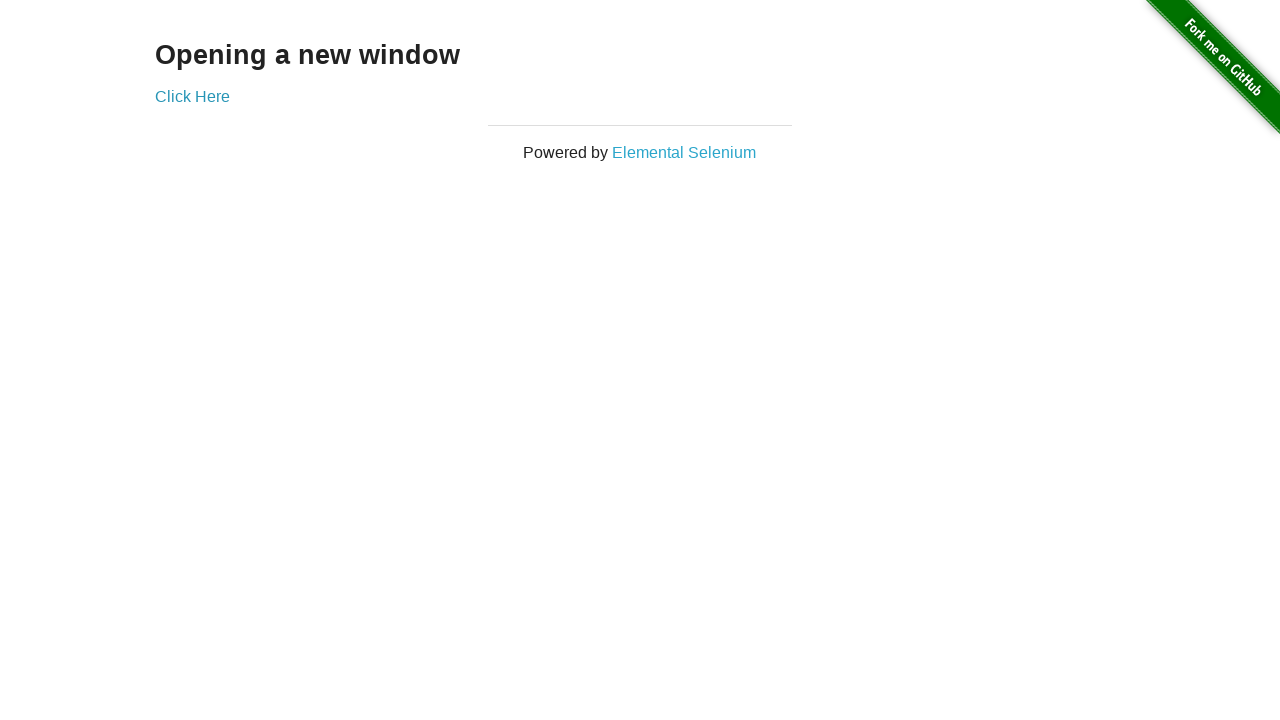

Verified h3 text content equals 'Opening a new window'
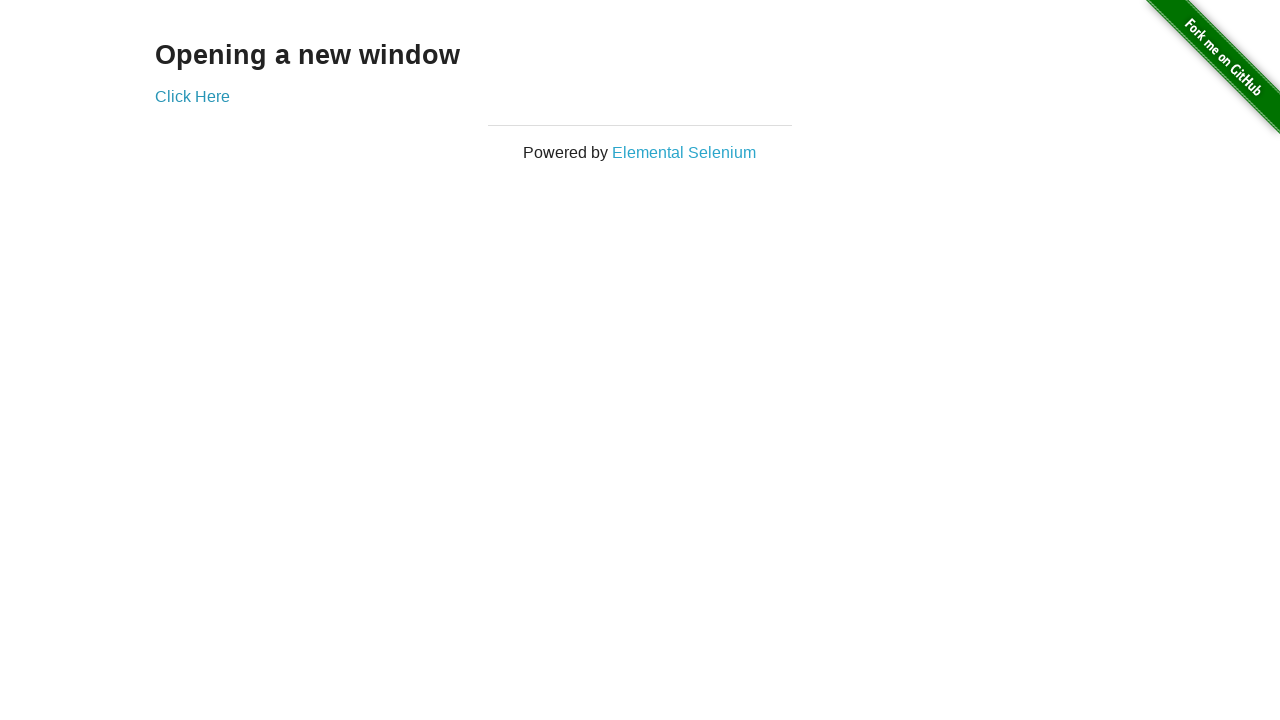

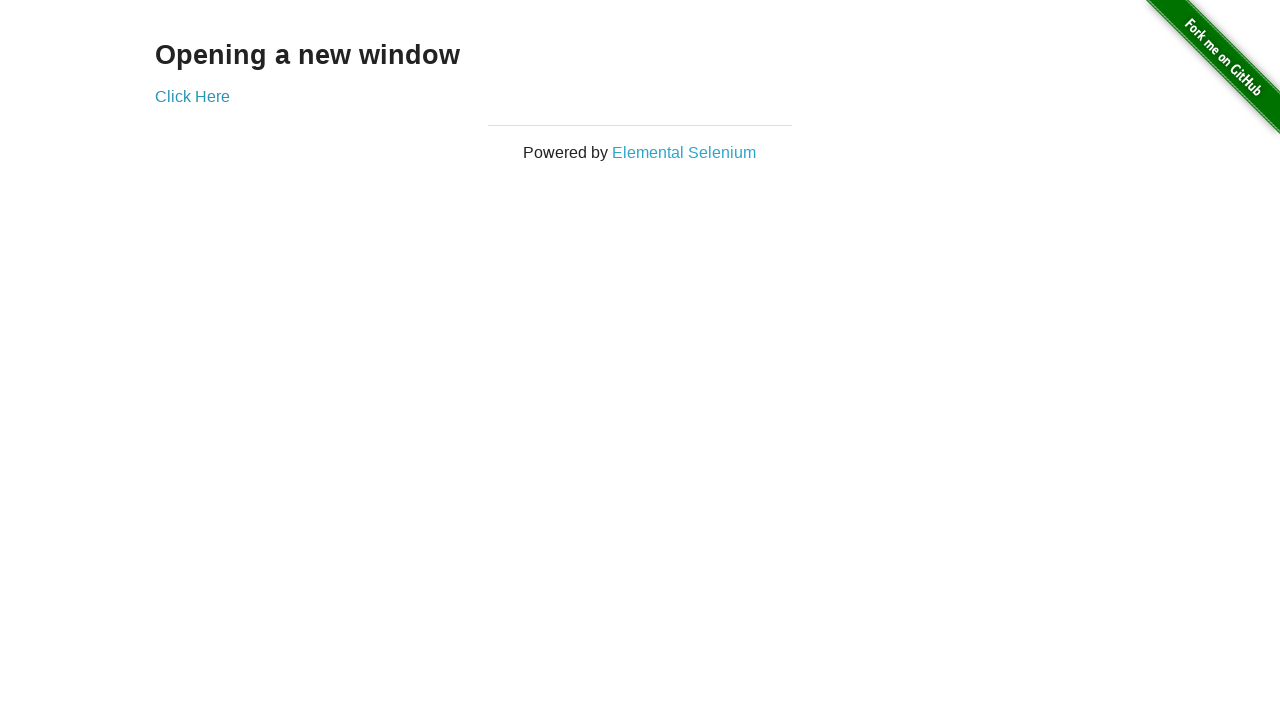